Opens Walmart homepage in a browser to verify the site loads successfully

Starting URL: https://www.walmart.com/

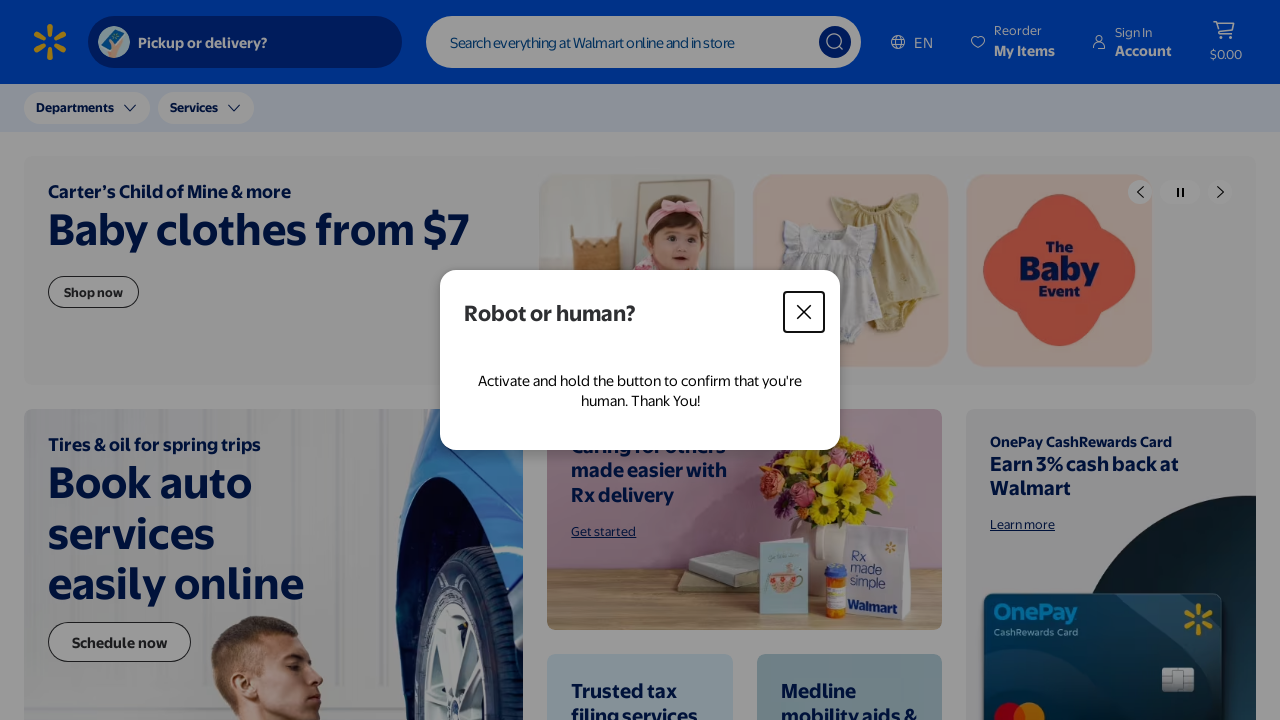

Waited for Walmart homepage to reach domcontentloaded state
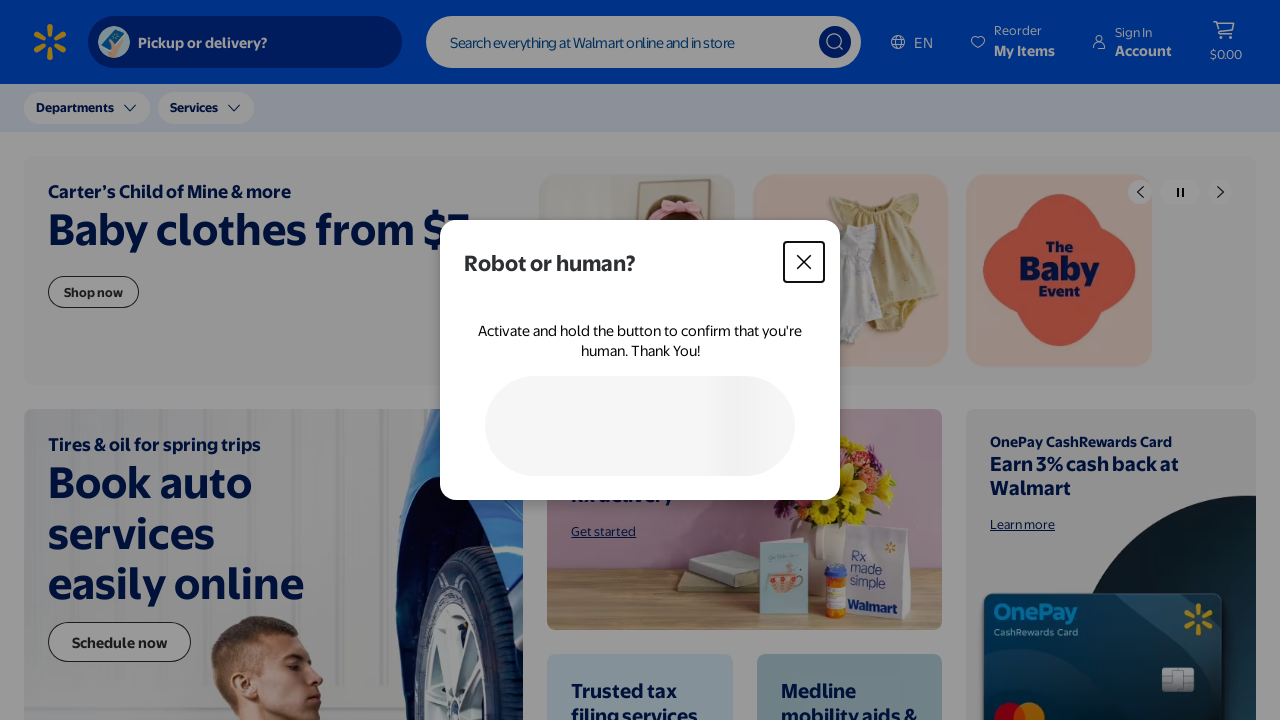

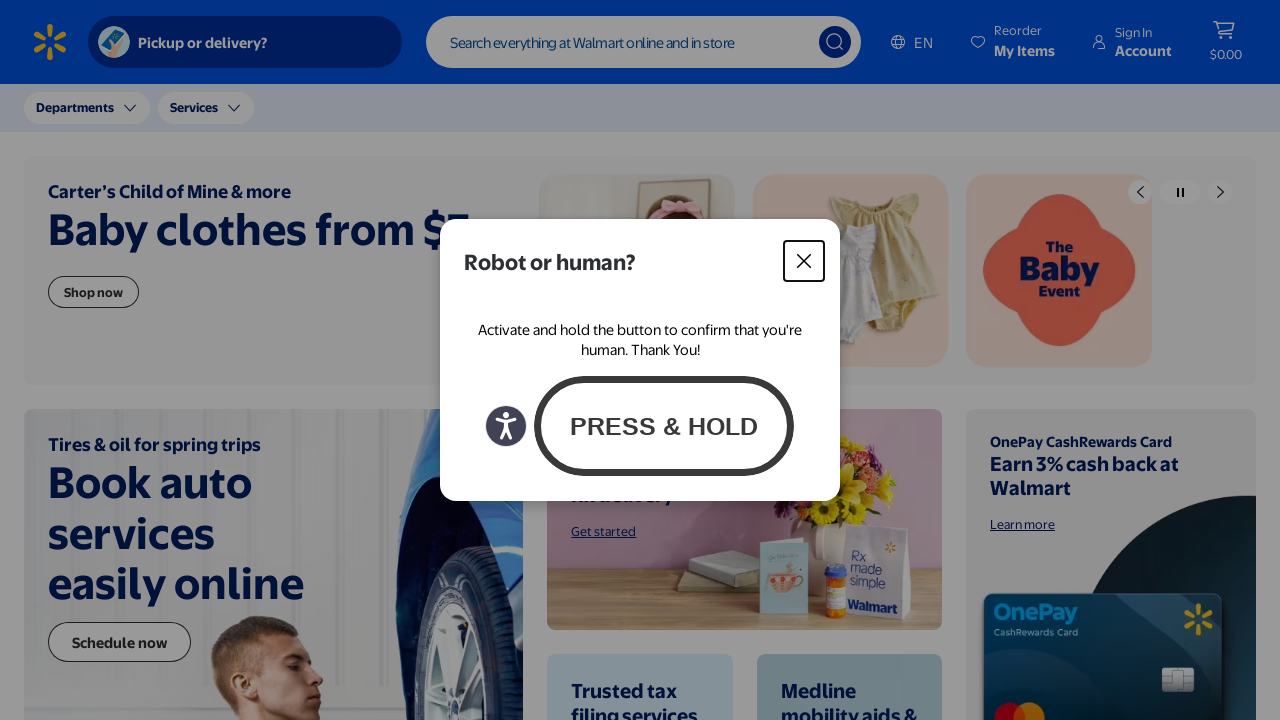